Navigates to the ConnectedIO homepage and verifies the page loads

Starting URL: https://www.connectedio.com/

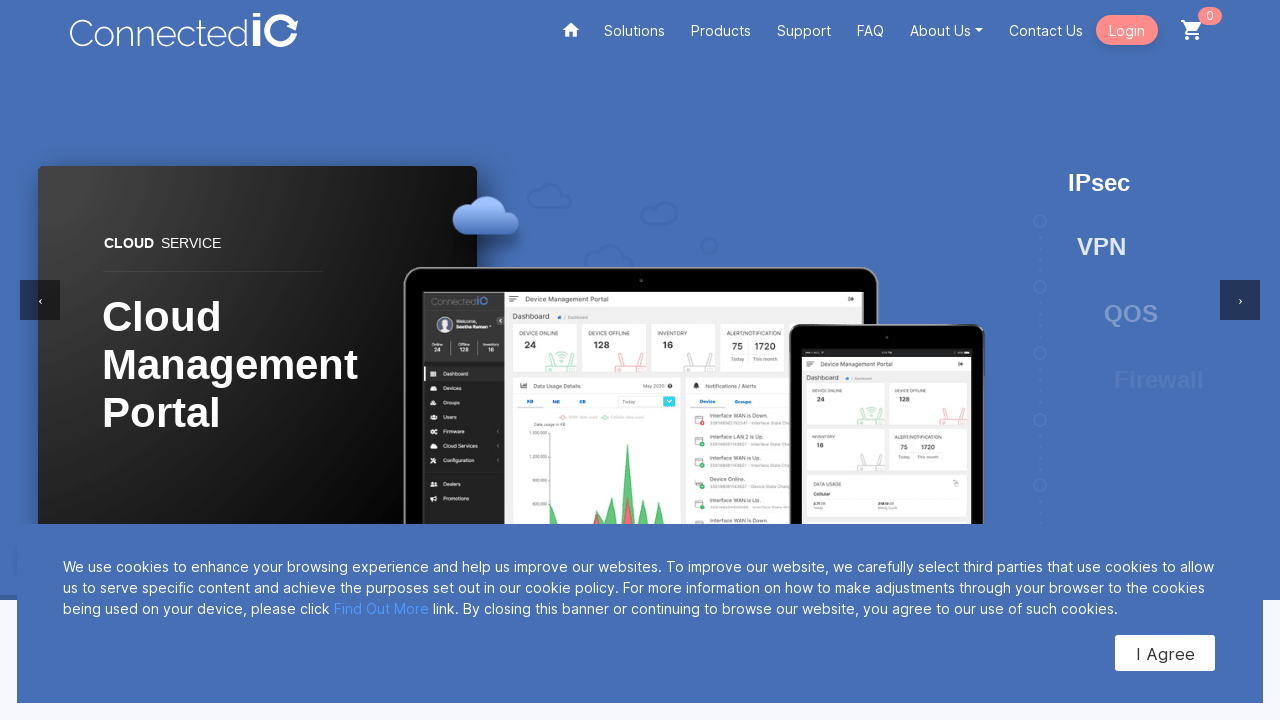

Waited for ConnectedIO homepage to load (domcontentloaded)
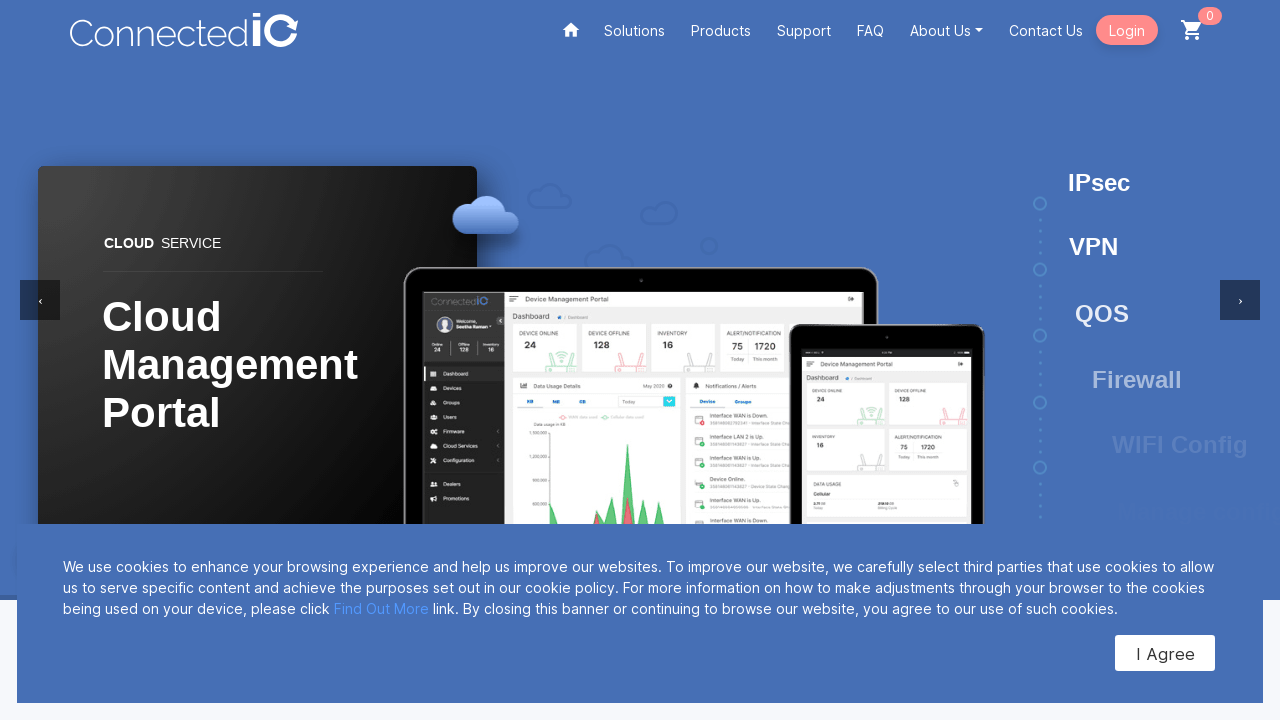

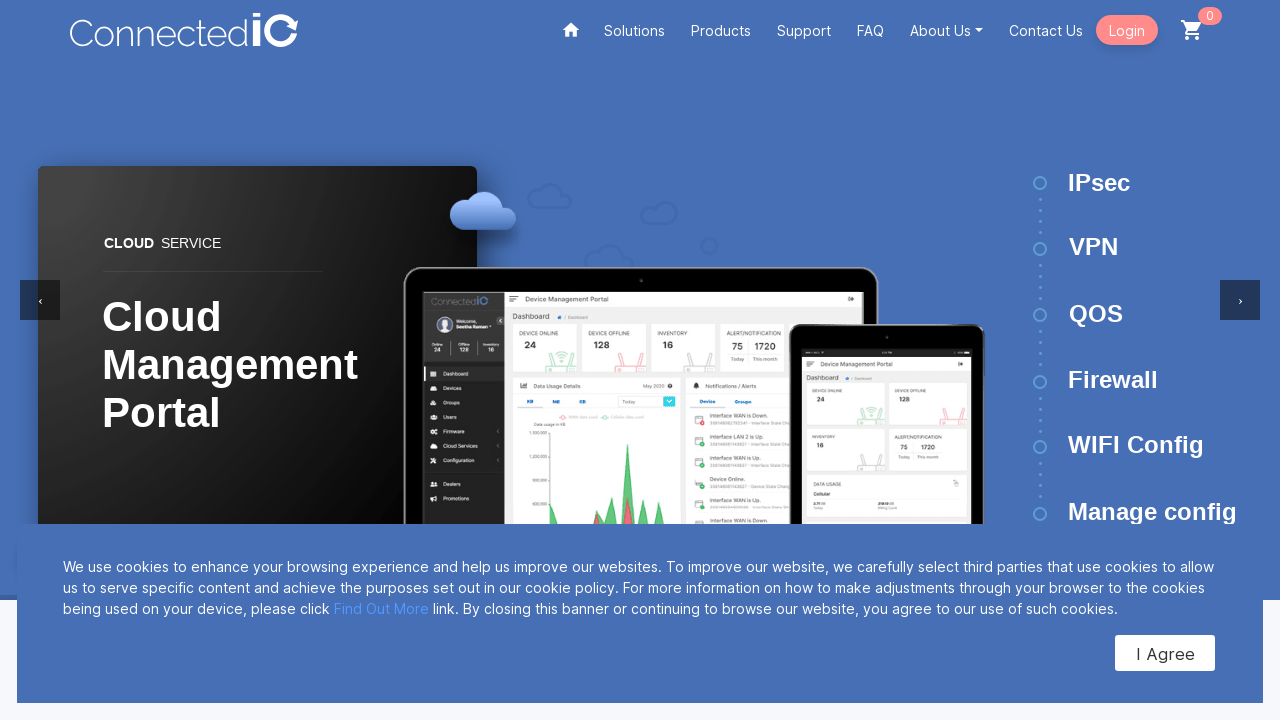